Tests the ParaBank registration form by filling out all required fields including personal information and account credentials, then submitting the form

Starting URL: https://parabank.parasoft.com/parabank/register.htm

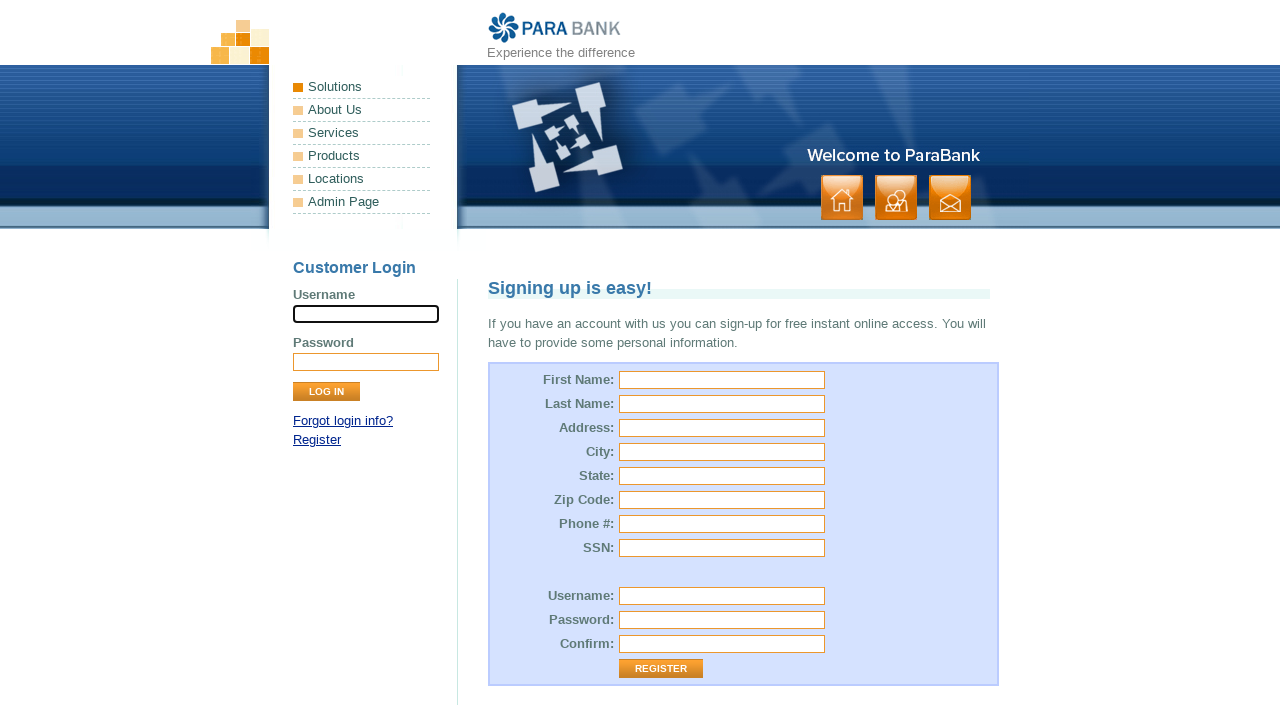

Filled first name field with 'bob' on #customer\.firstName
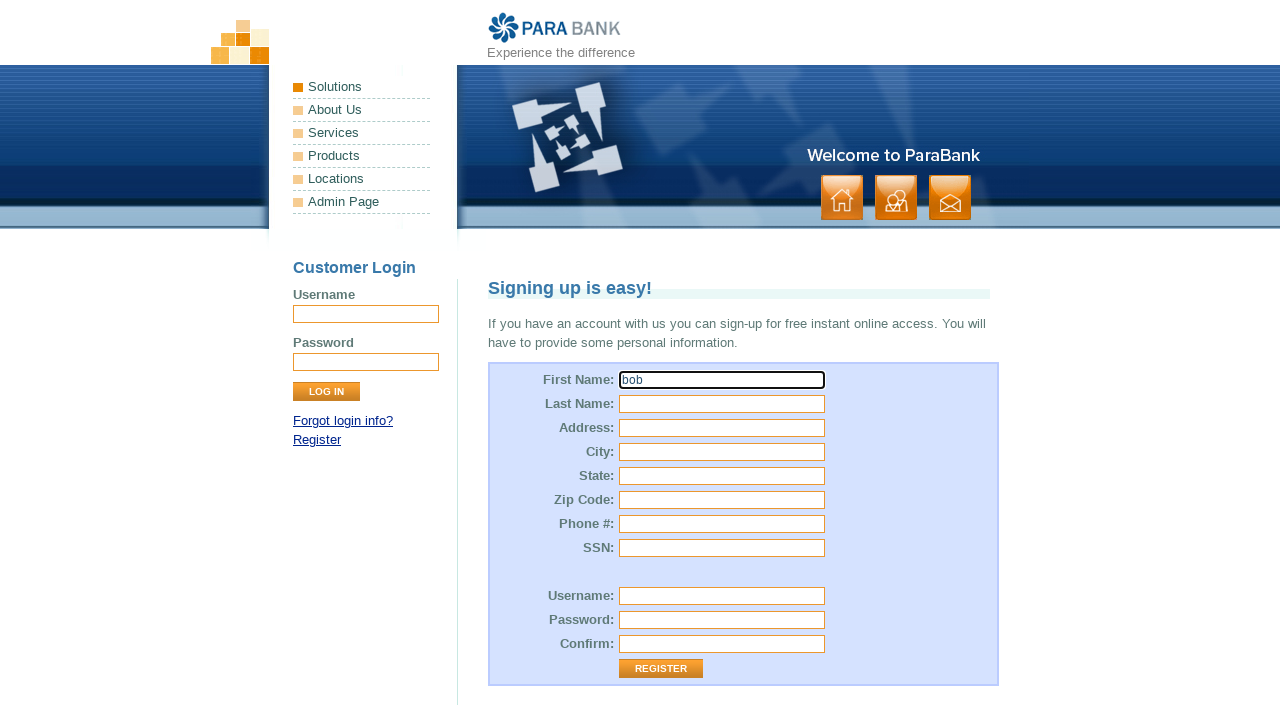

Filled last name field with 'tom' on input[name='customer.lastName']
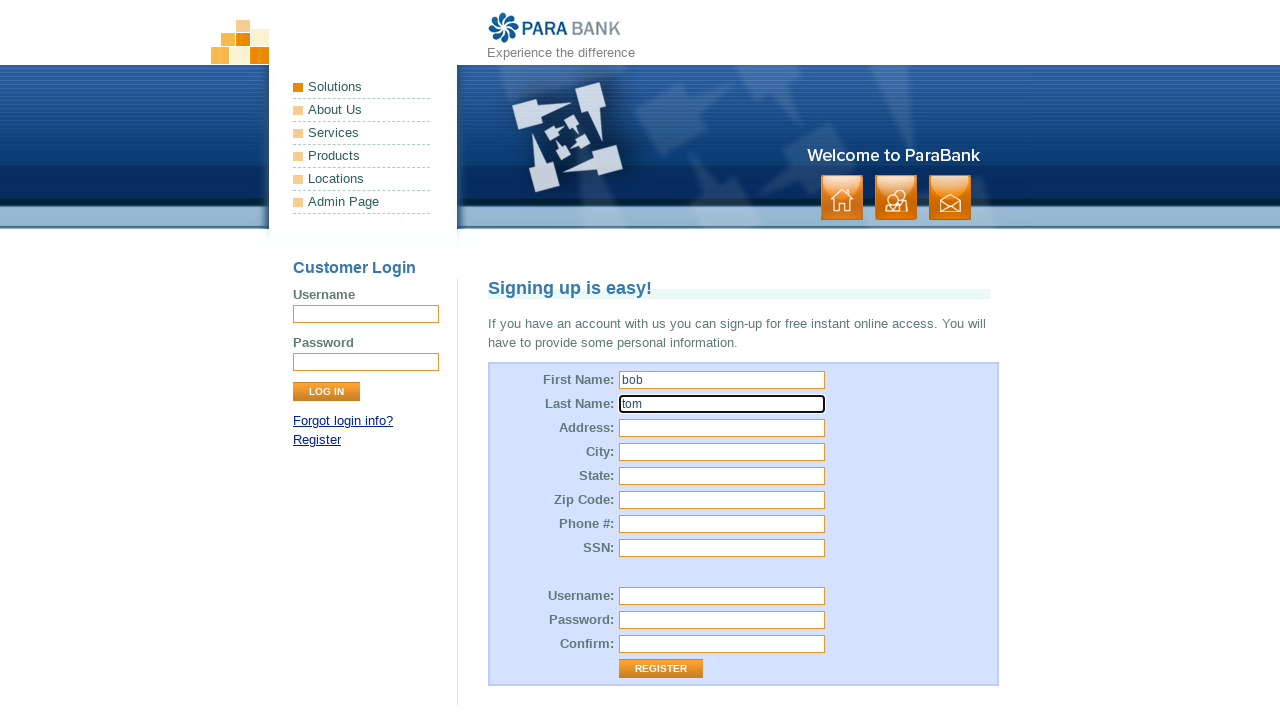

Filled street address field with '123 street' on #customer\.address\.street
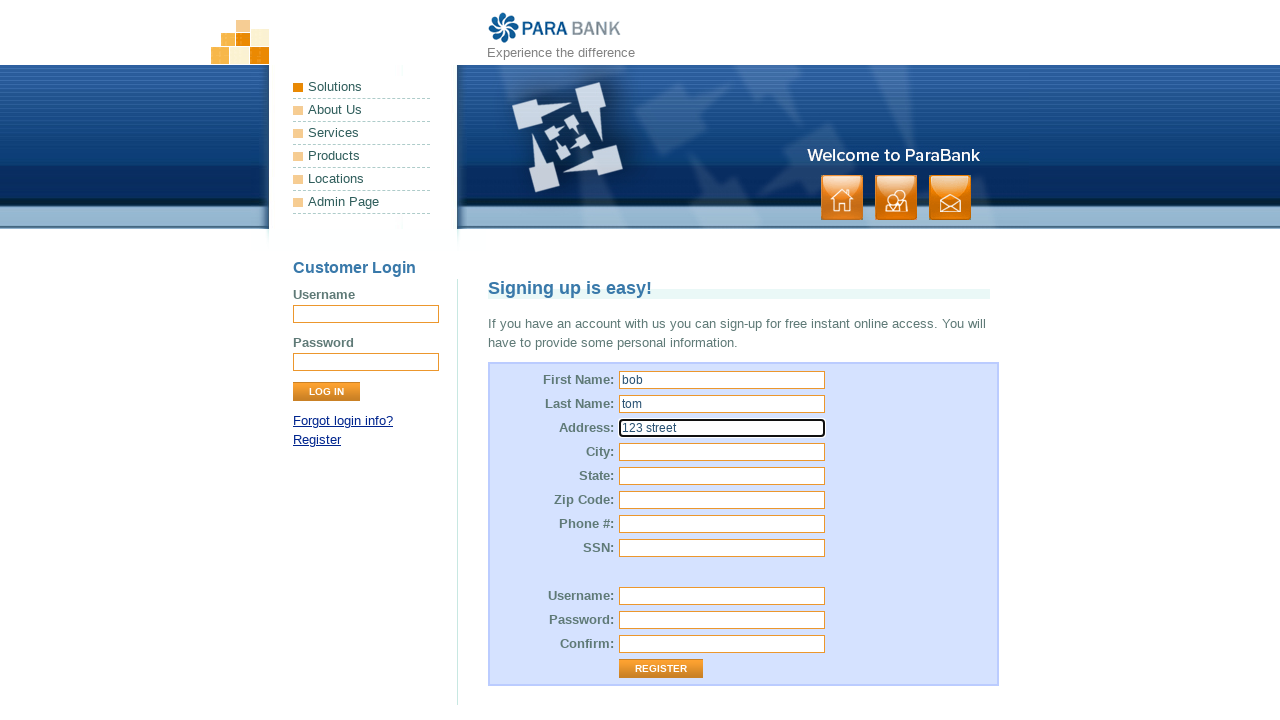

Filled city field with 'Reston' on #customer\.address\.city
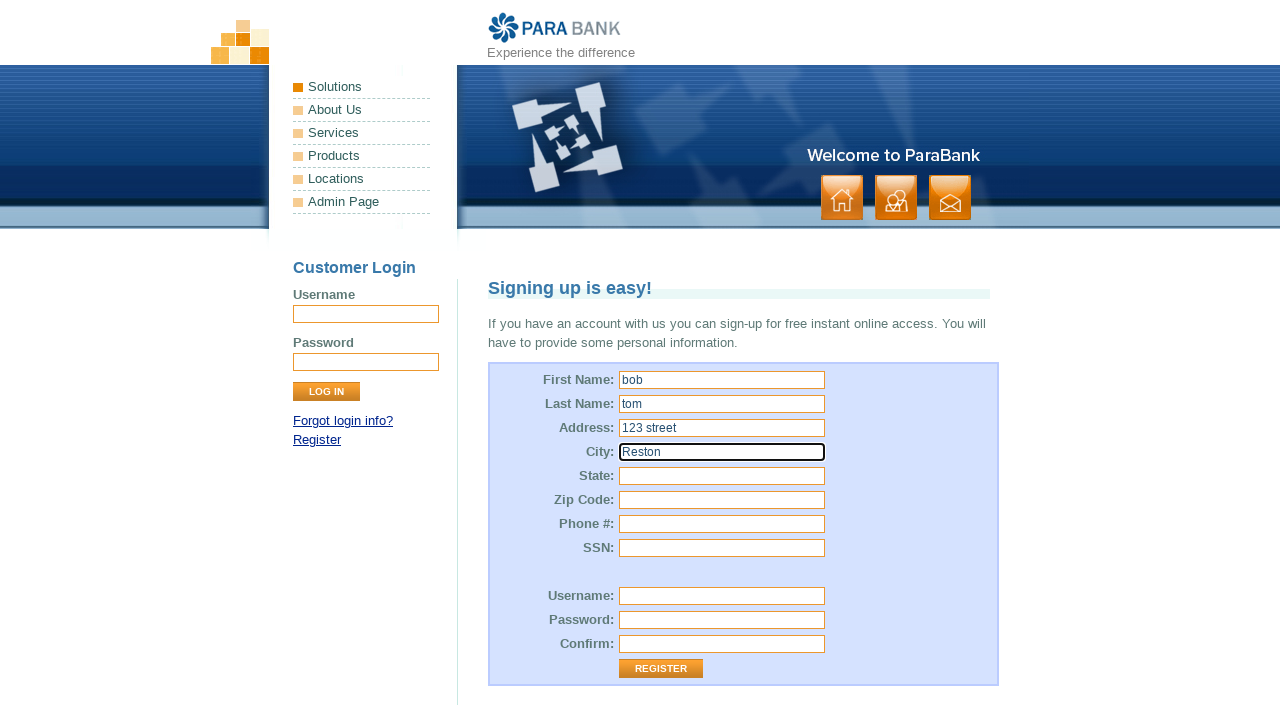

Filled state field with 'VA' on #customer\.address\.state
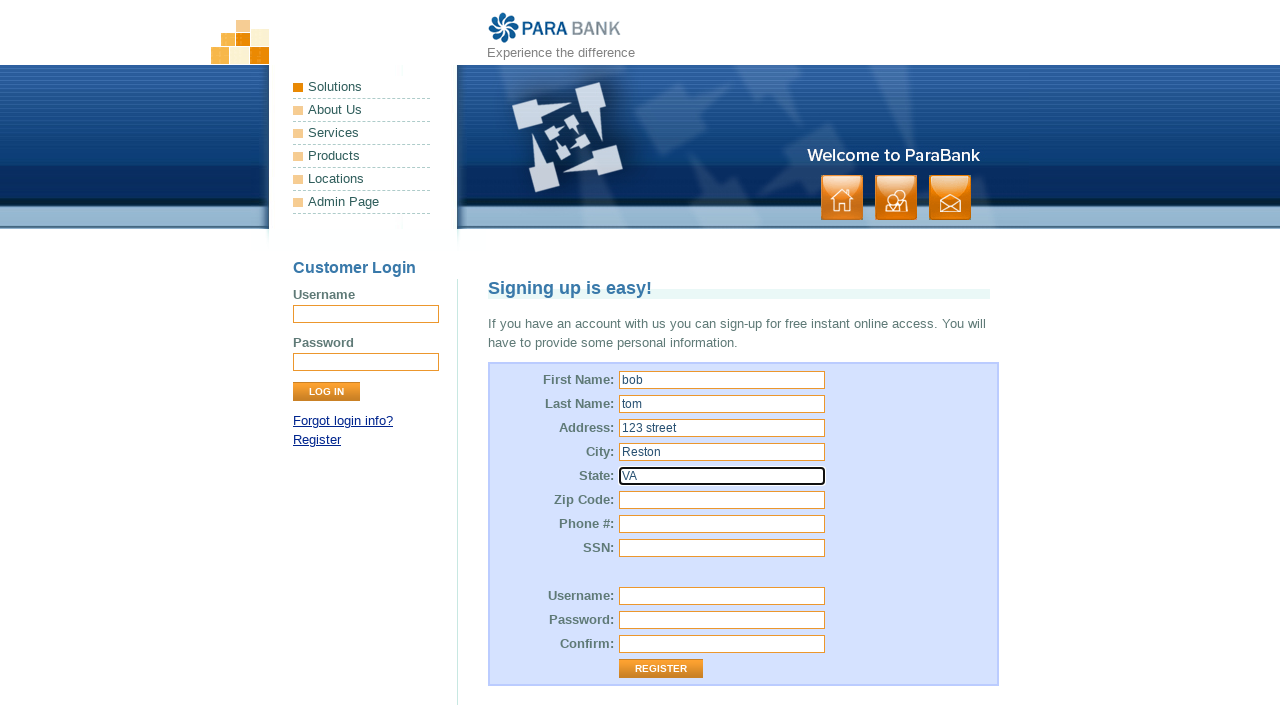

Filled zip code field with '13456' on #customer\.address\.zipCode
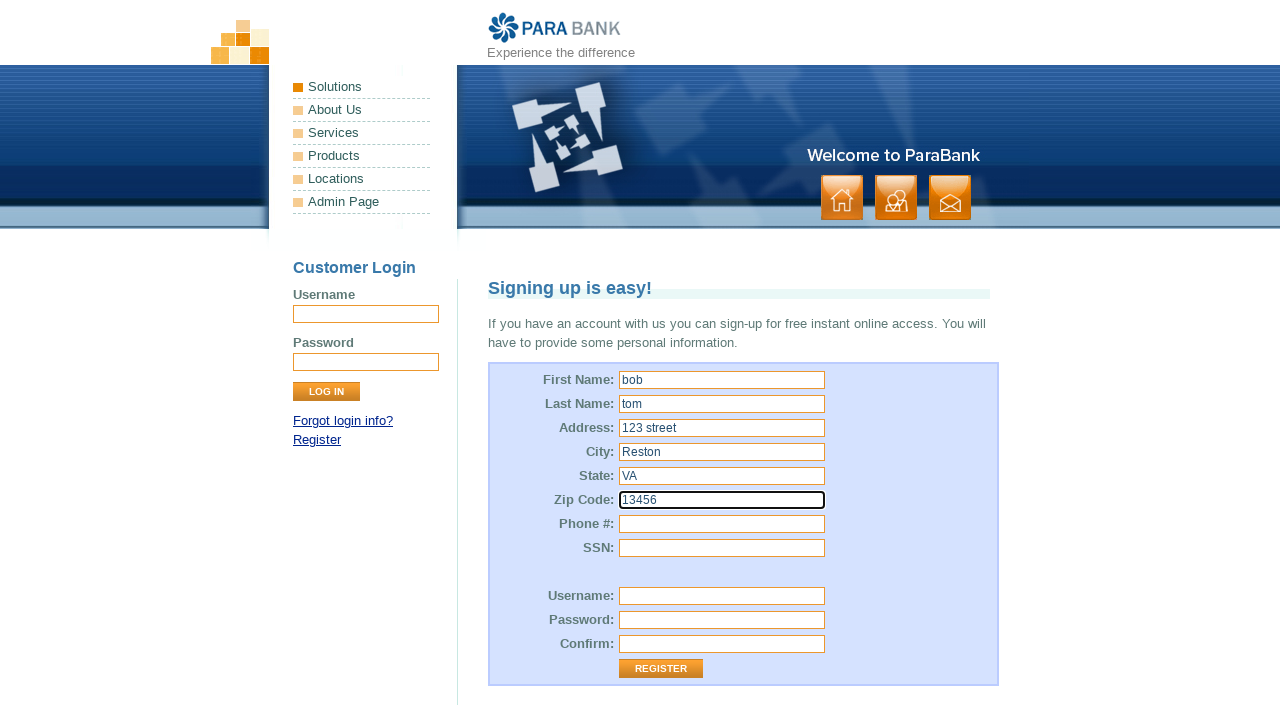

Filled phone number field with '324 676 7890' on #customer\.phoneNumber
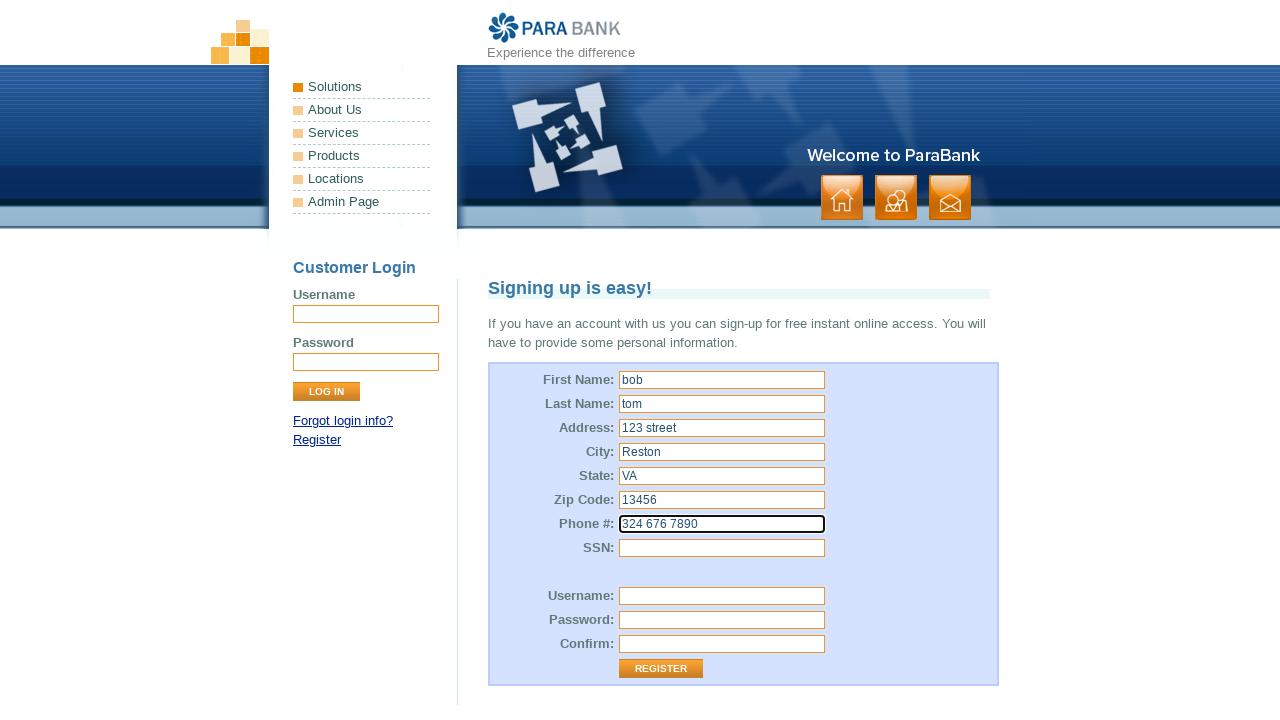

Filled SSN field with '234-678965' on #customer\.ssn
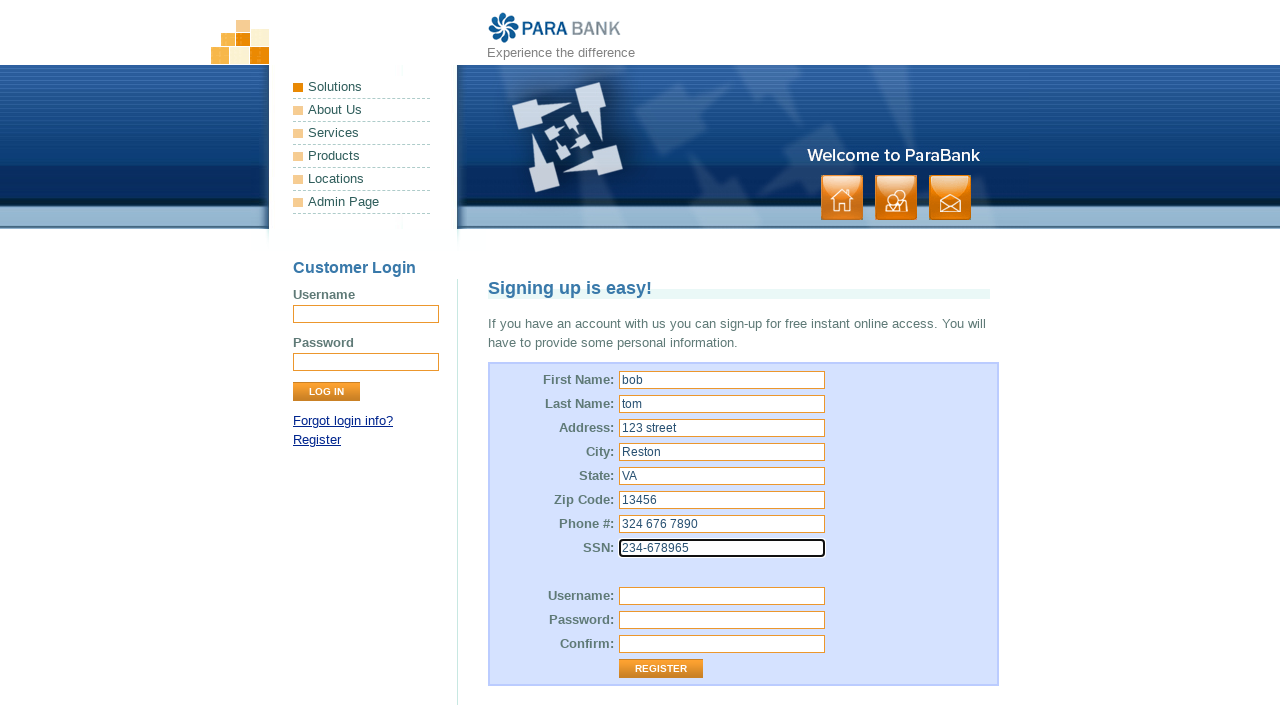

Filled username field with 'AnyUser' on #customer\.username
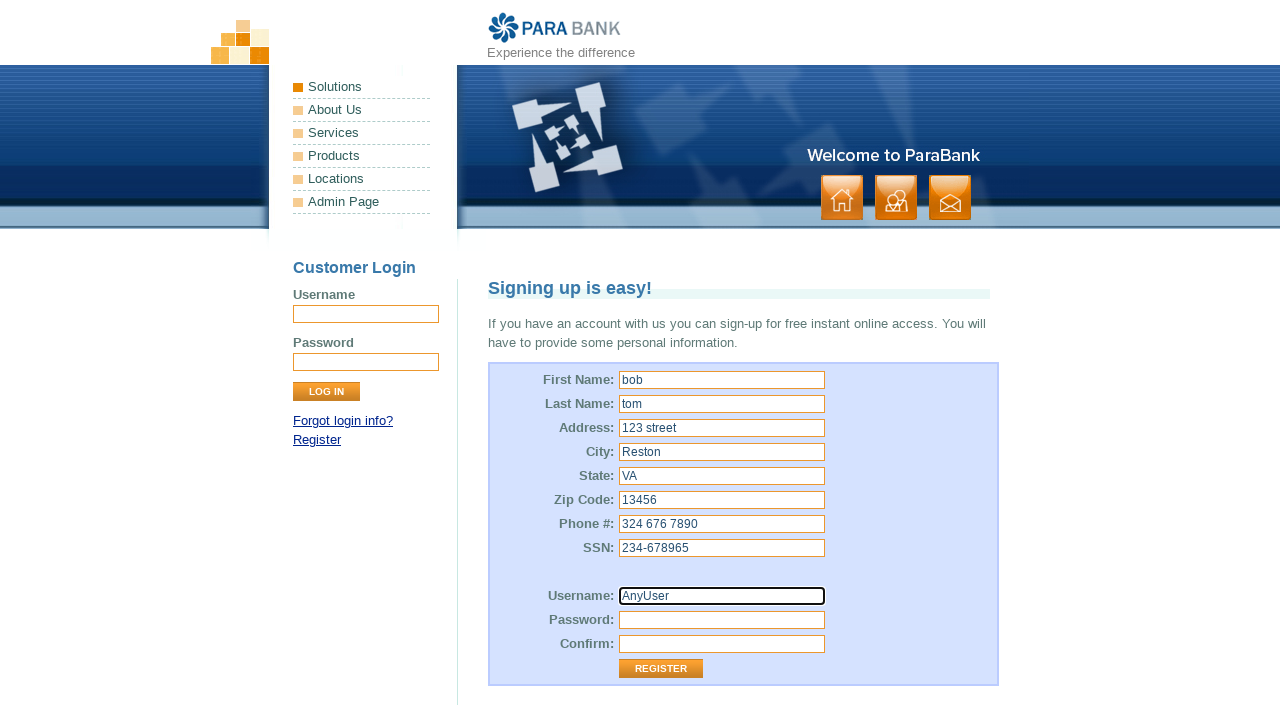

Filled password field with 'AnyPassword' on #customer\.password
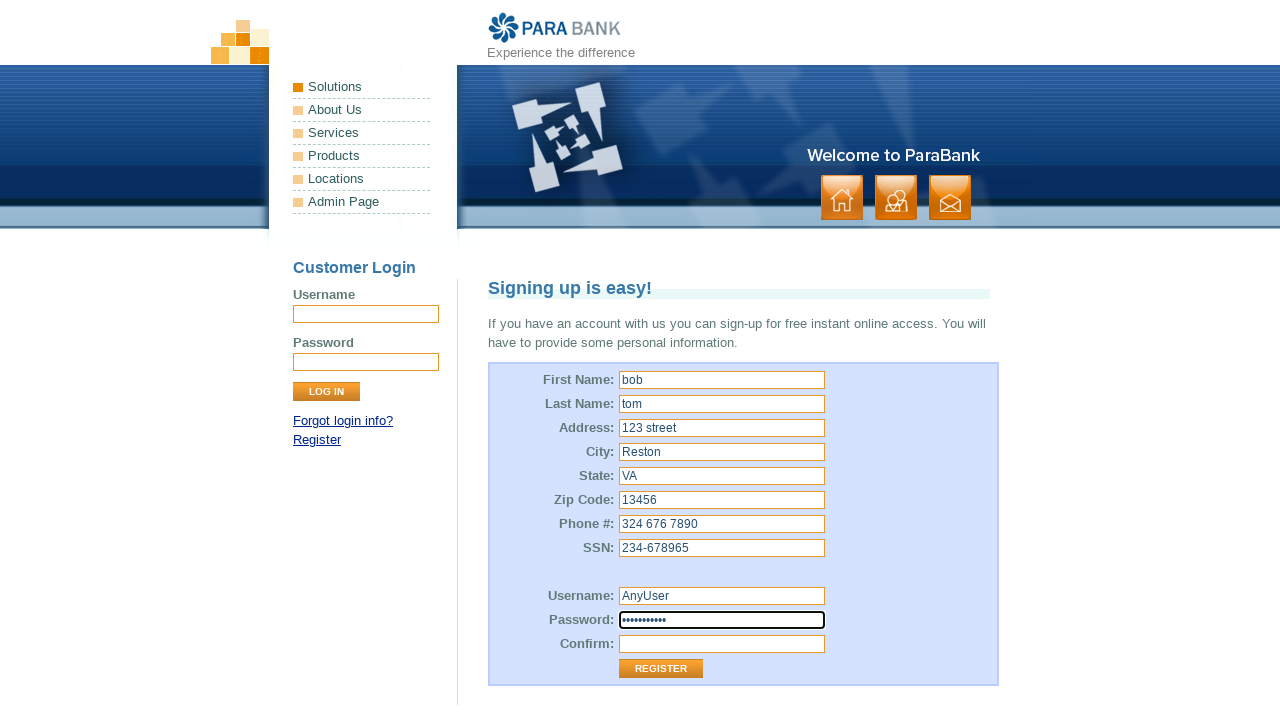

Filled repeated password field with 'AnyPassword' on #repeatedPassword
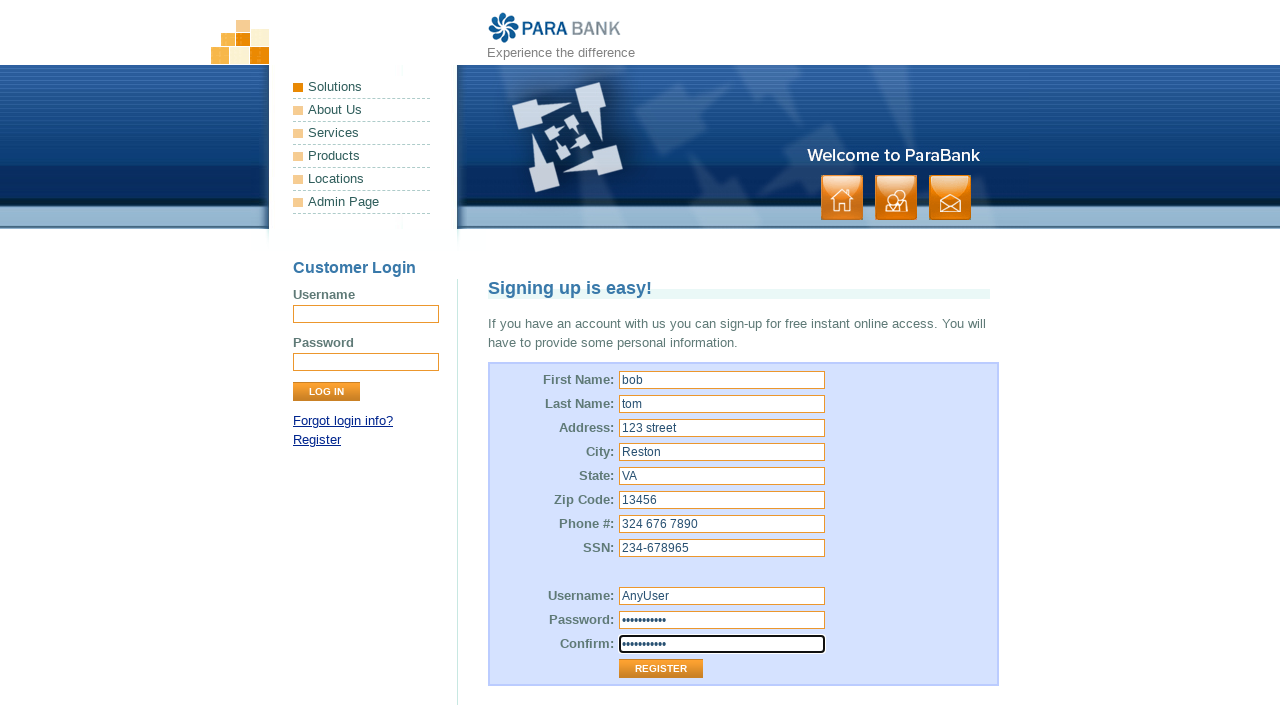

Clicked submit button to register the account at (896, 198) on .button
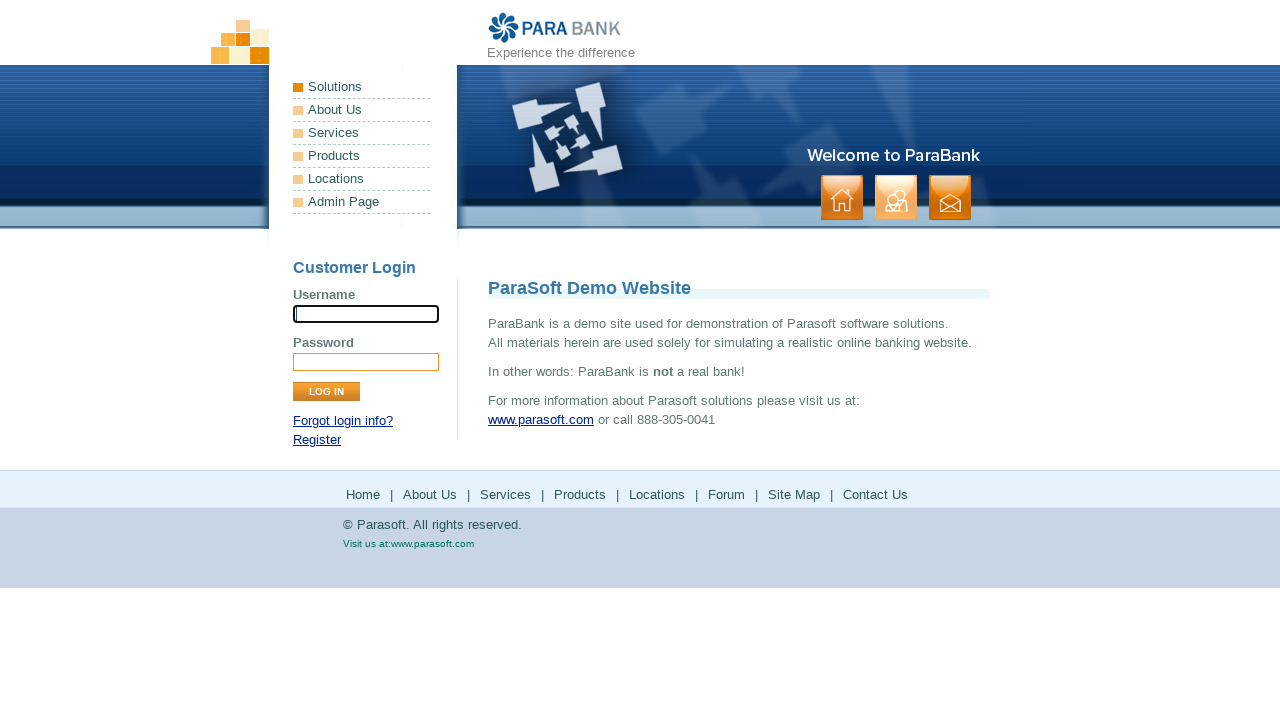

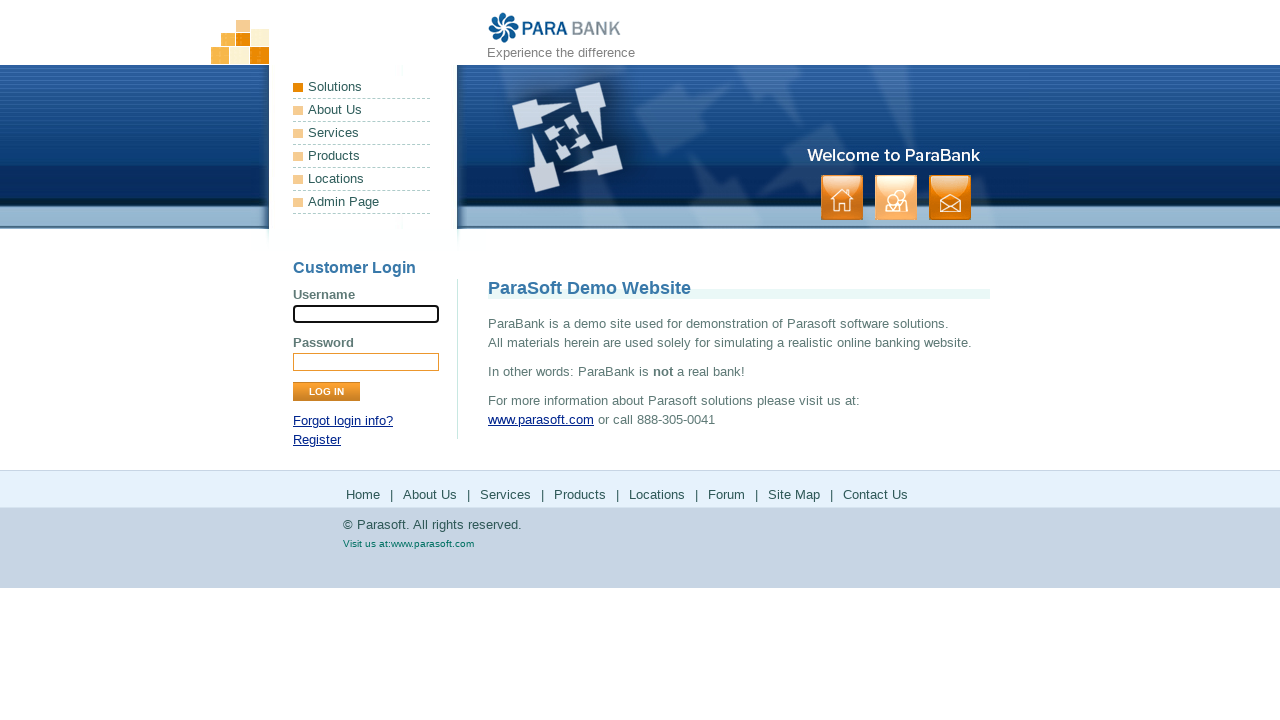